Navigates to Syracuse University's football schedule page and switches from the default view to the Table View by clicking the corresponding tab.

Starting URL: https://cuse.com/sports/football/schedule/2023

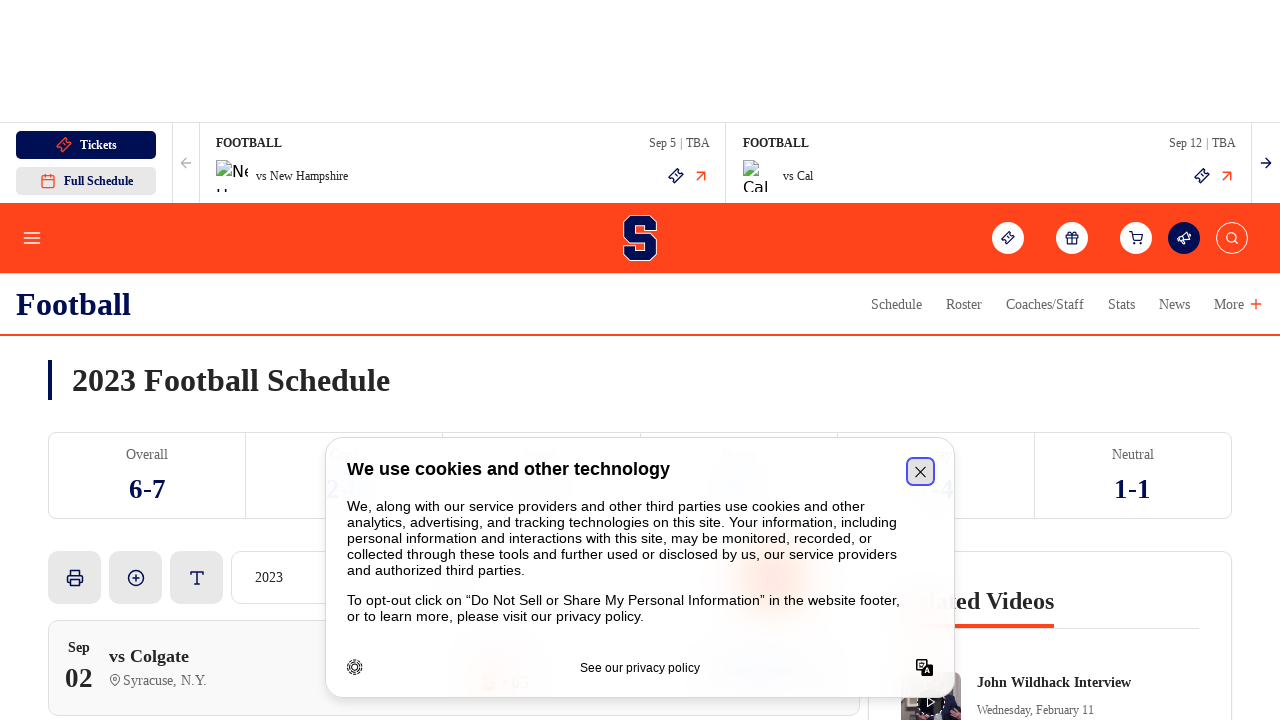

Navigated to Syracuse University football schedule page for 2023
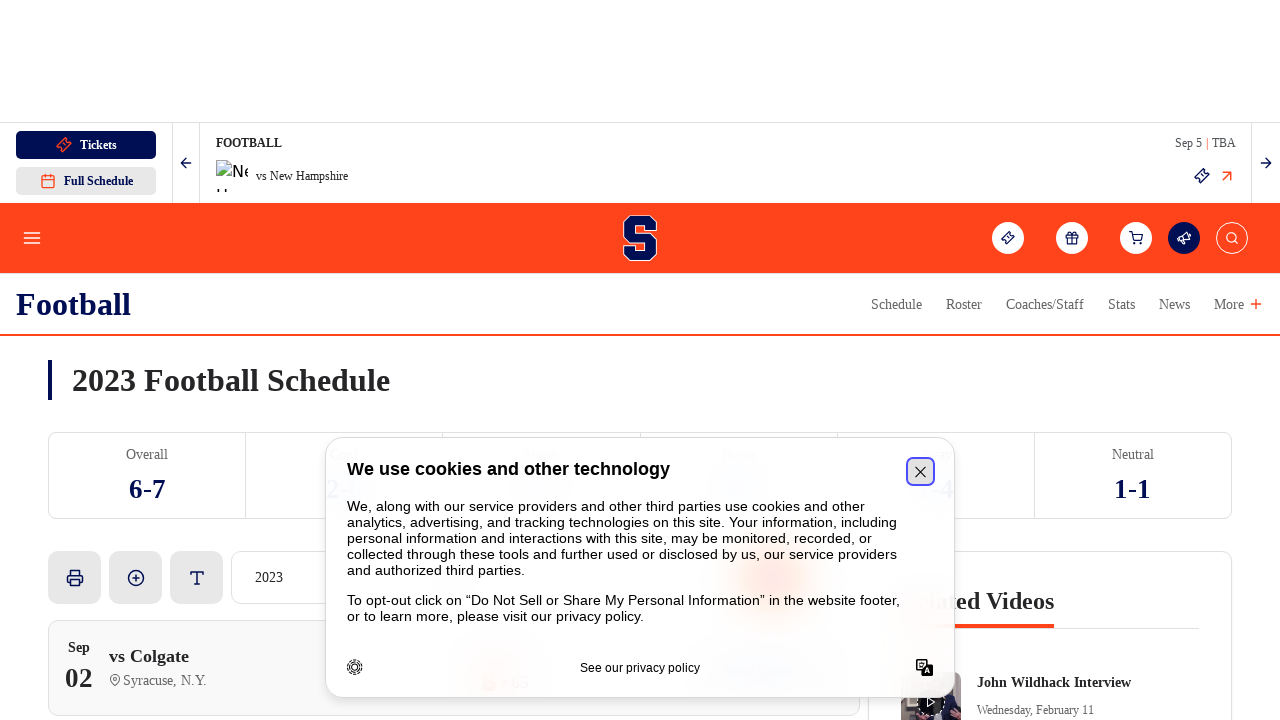

Page fully loaded
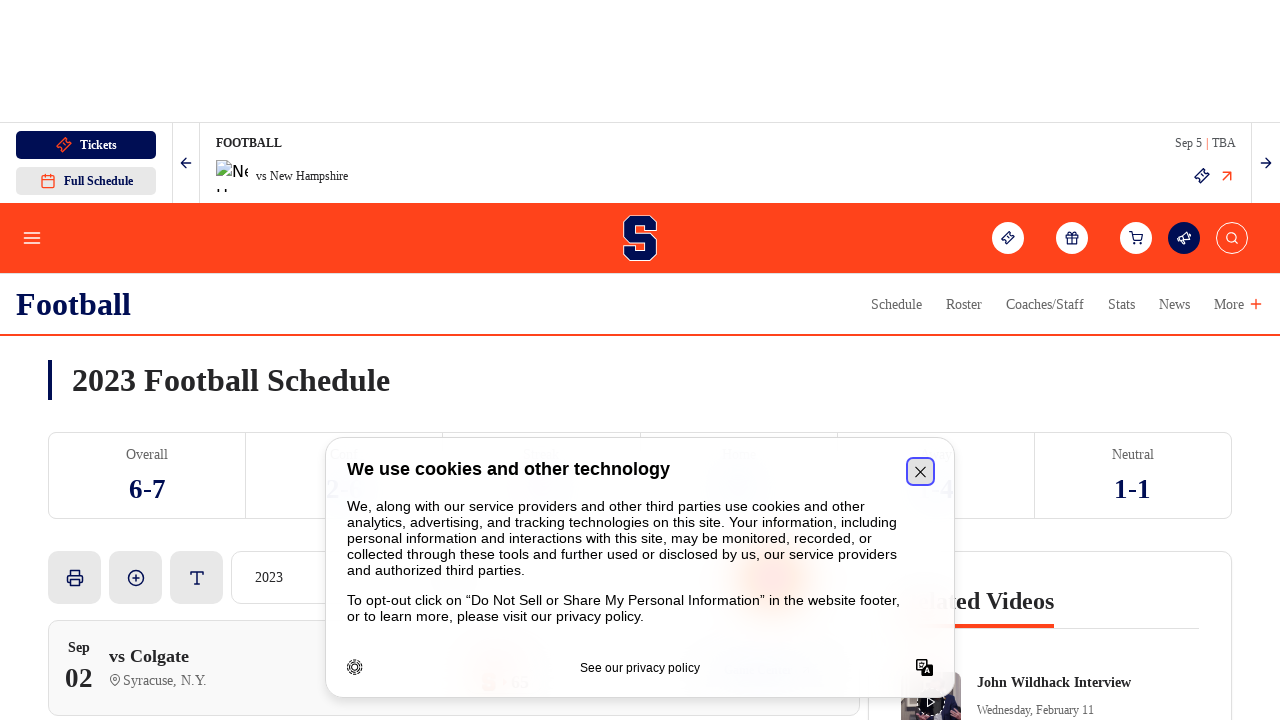

Clicked Table View tab to switch schedule display format at (834, 360) on internal:role=tab[name="Table View not selected"i]
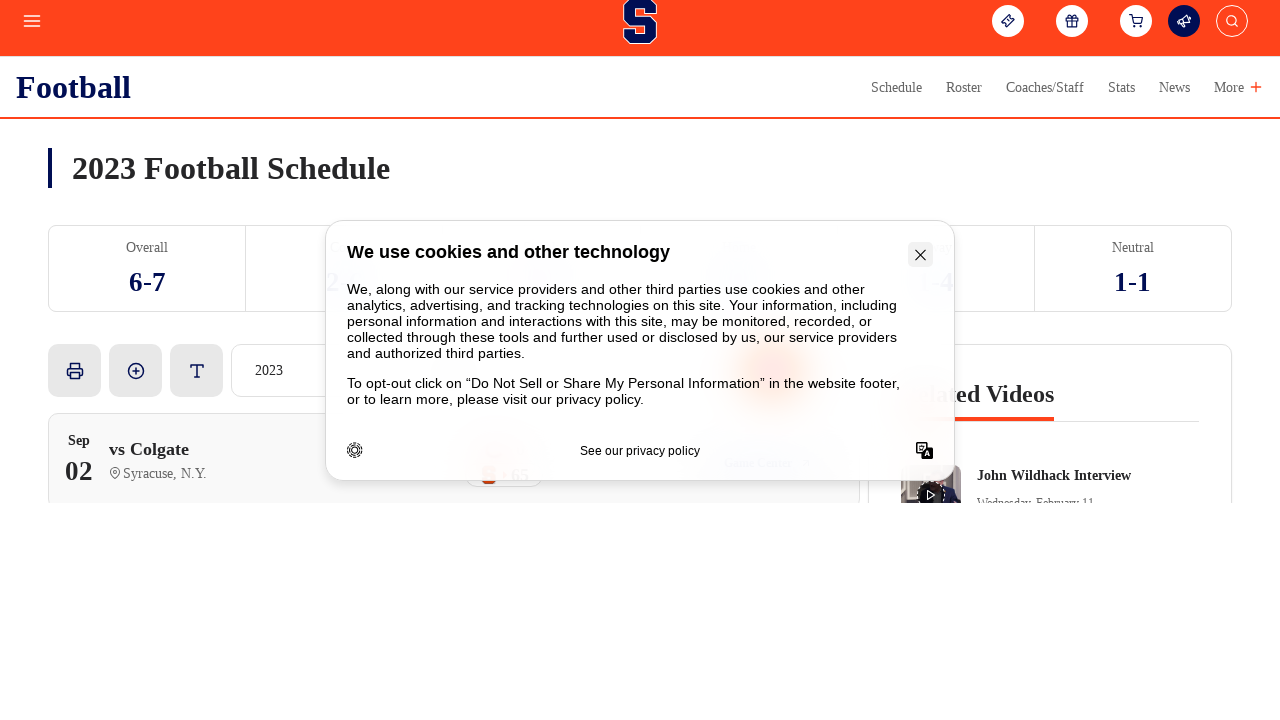

Table view fully loaded
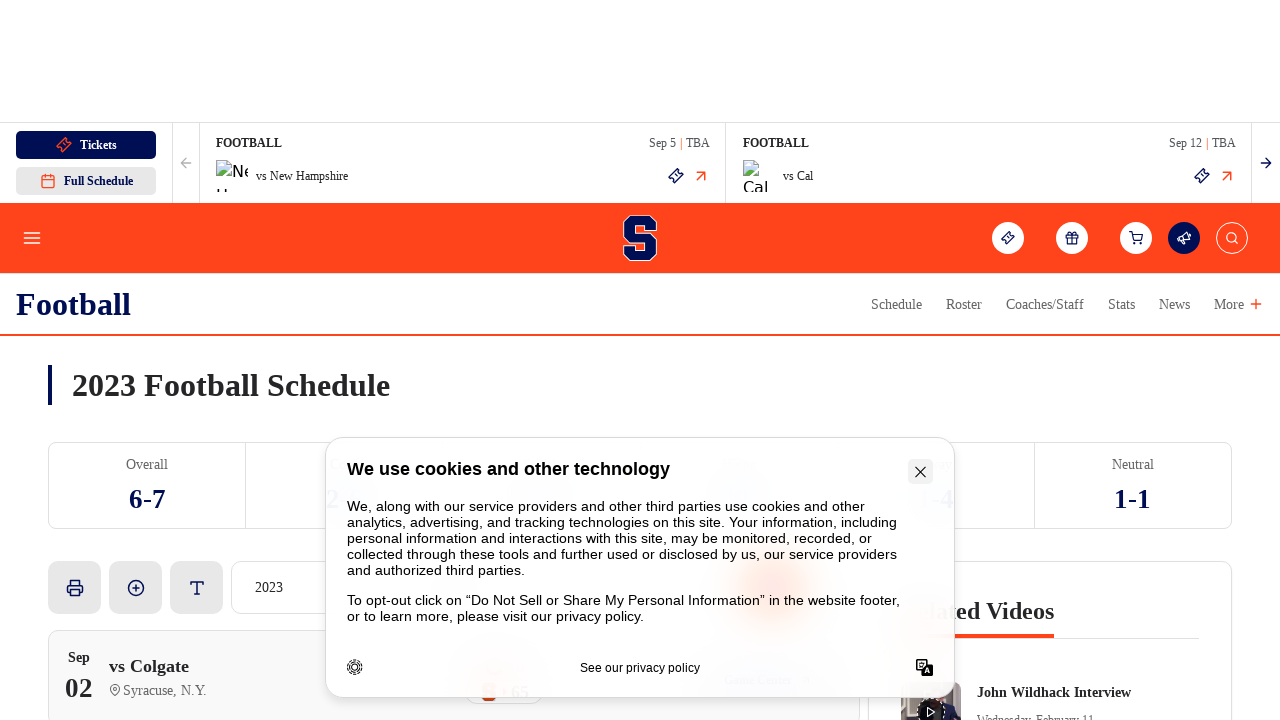

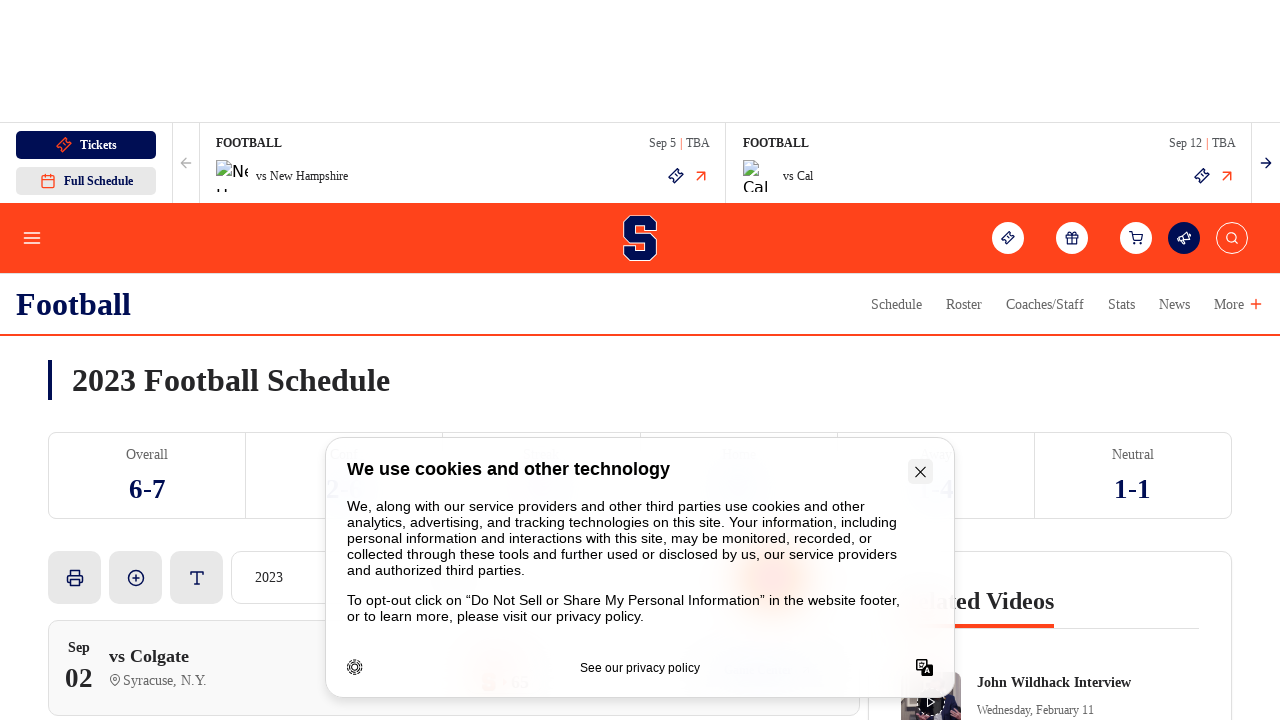